Tests frame handling by navigating to the frames page, clicking on nested frames link, and switching between frames to read content

Starting URL: https://the-internet.herokuapp.com/

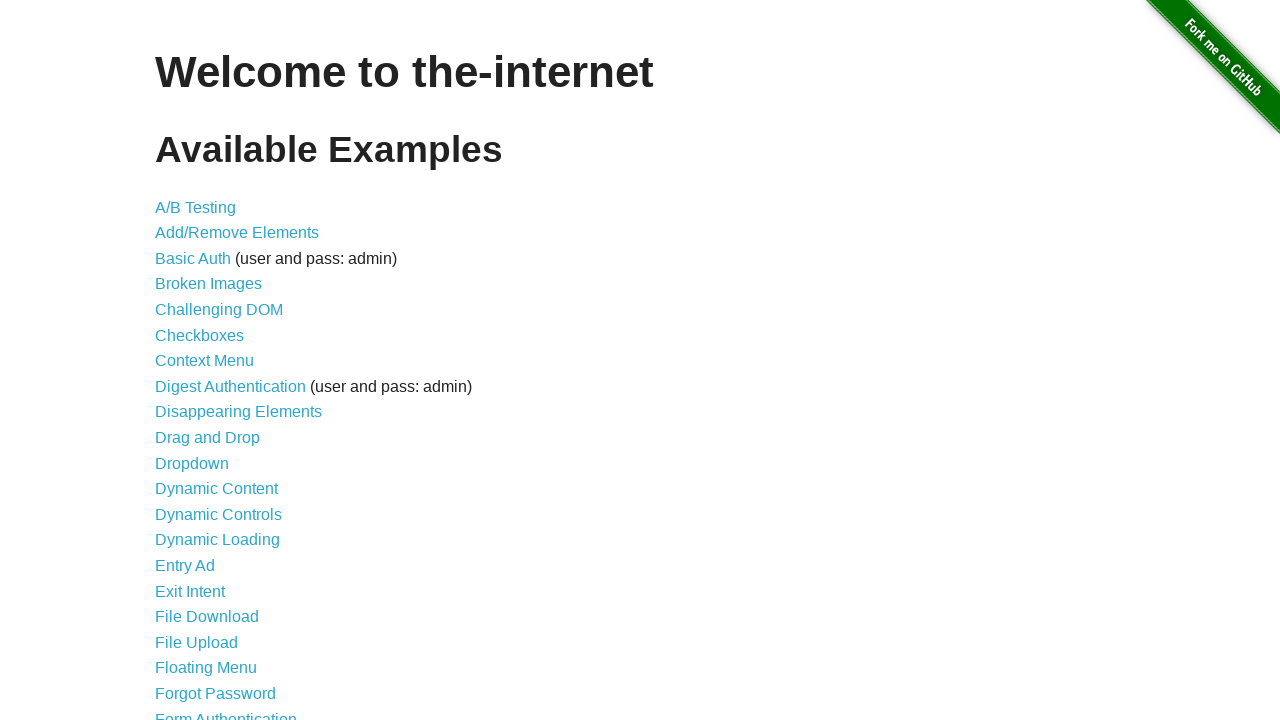

Clicked on nested frames link at (210, 395) on a[href*='_frames']
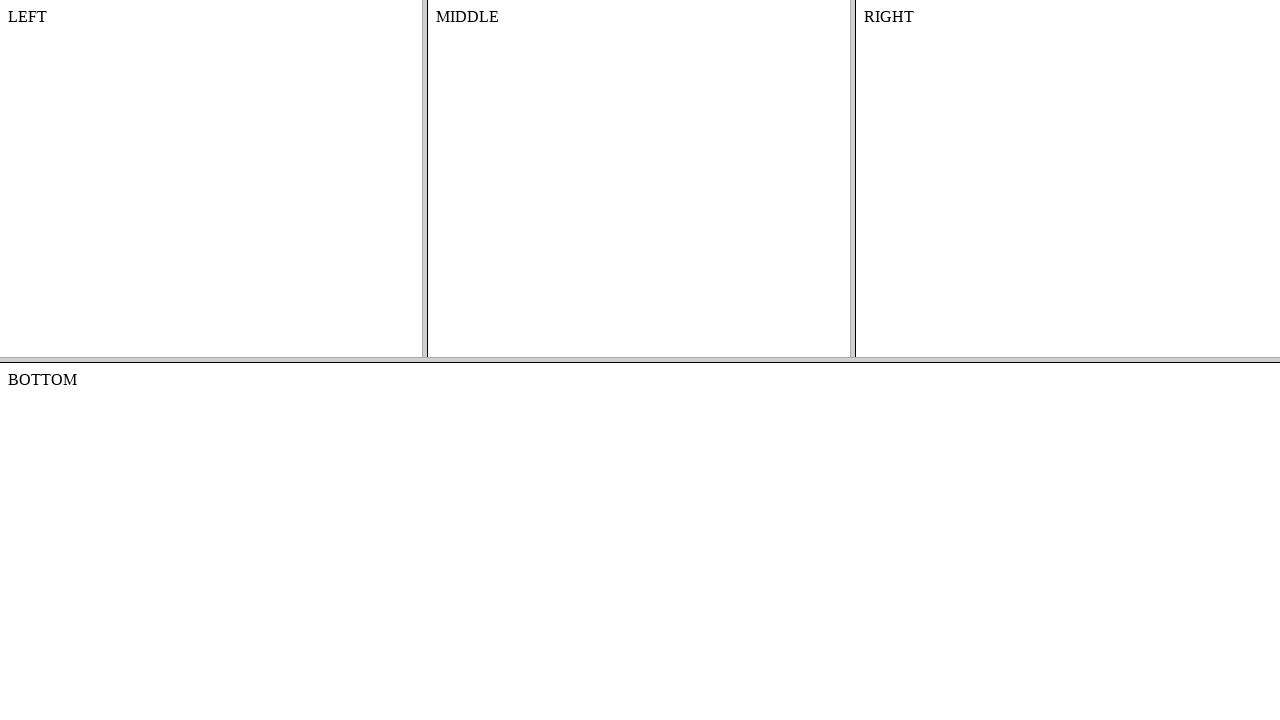

Frames page loaded
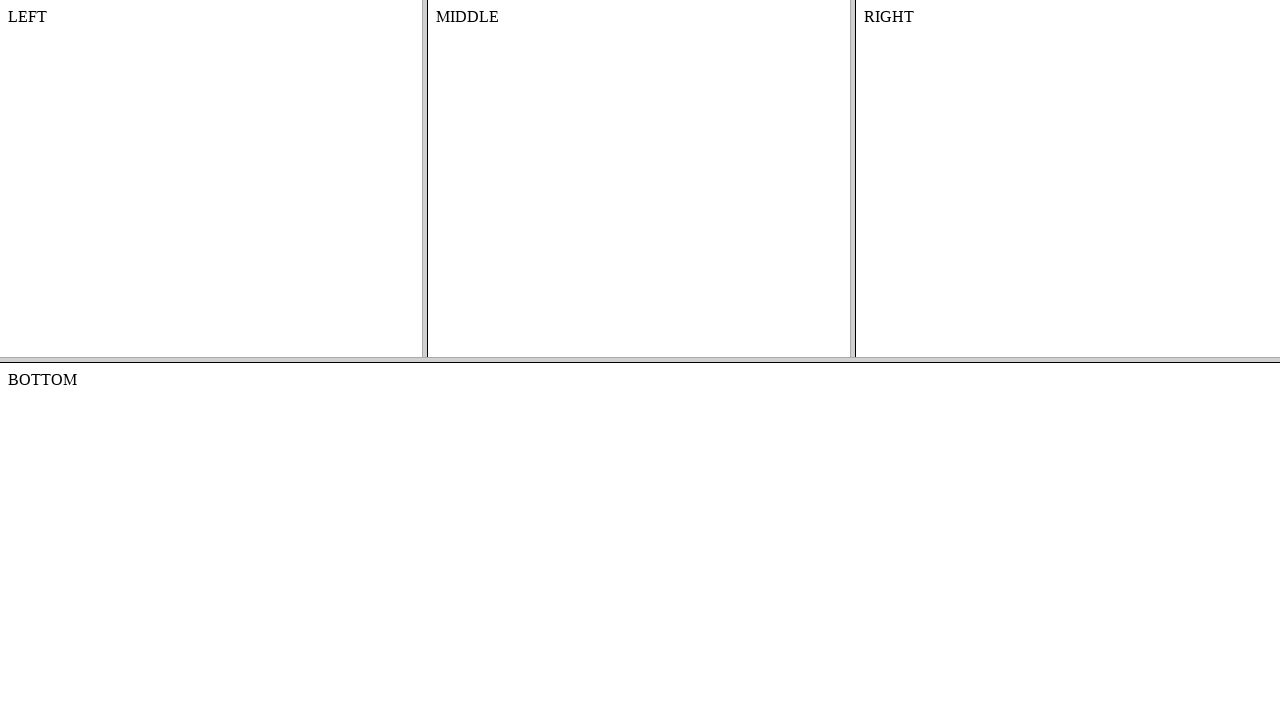

Located frame-top frame
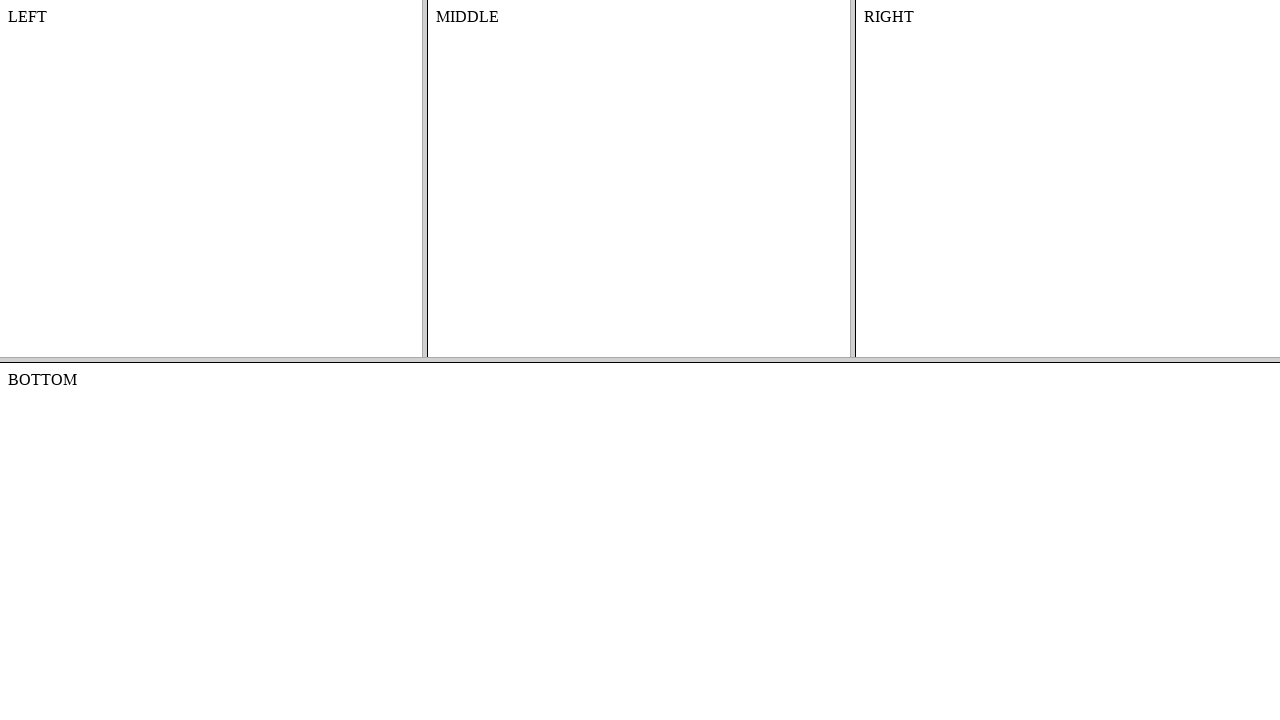

Located frame-middle frame within frame-top
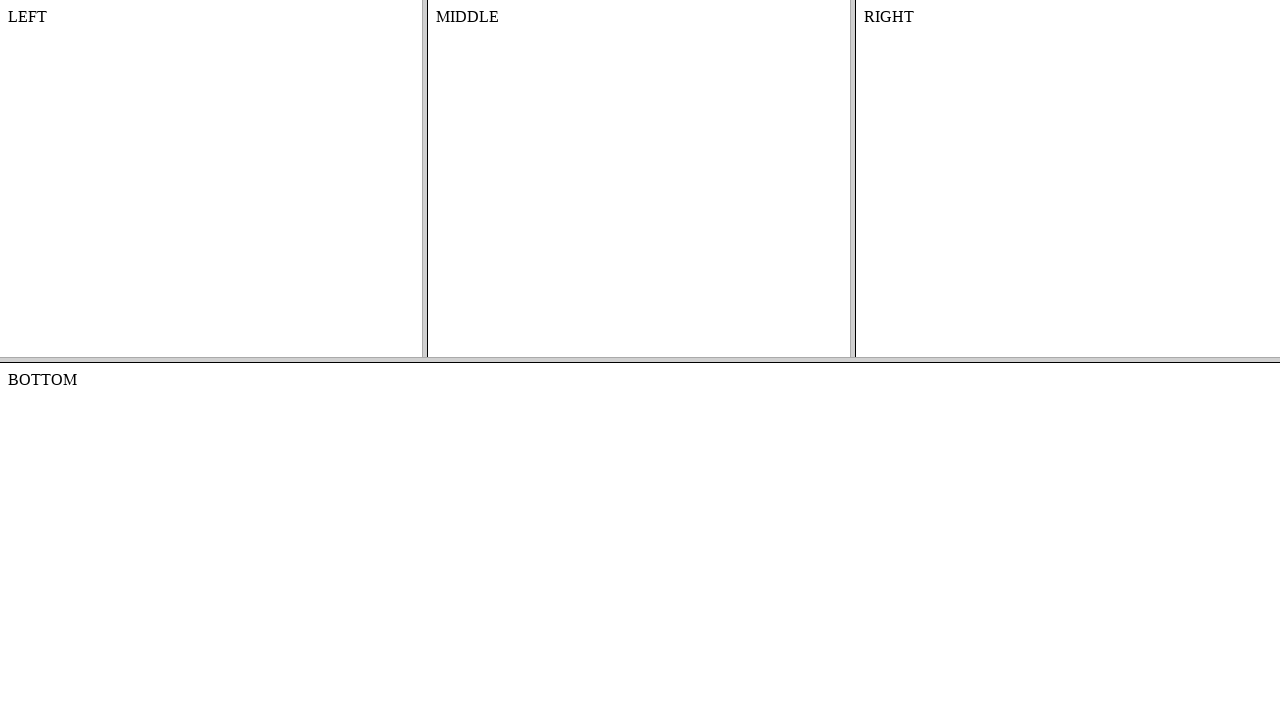

Retrieved content text from middle frame: 'MIDDLE'
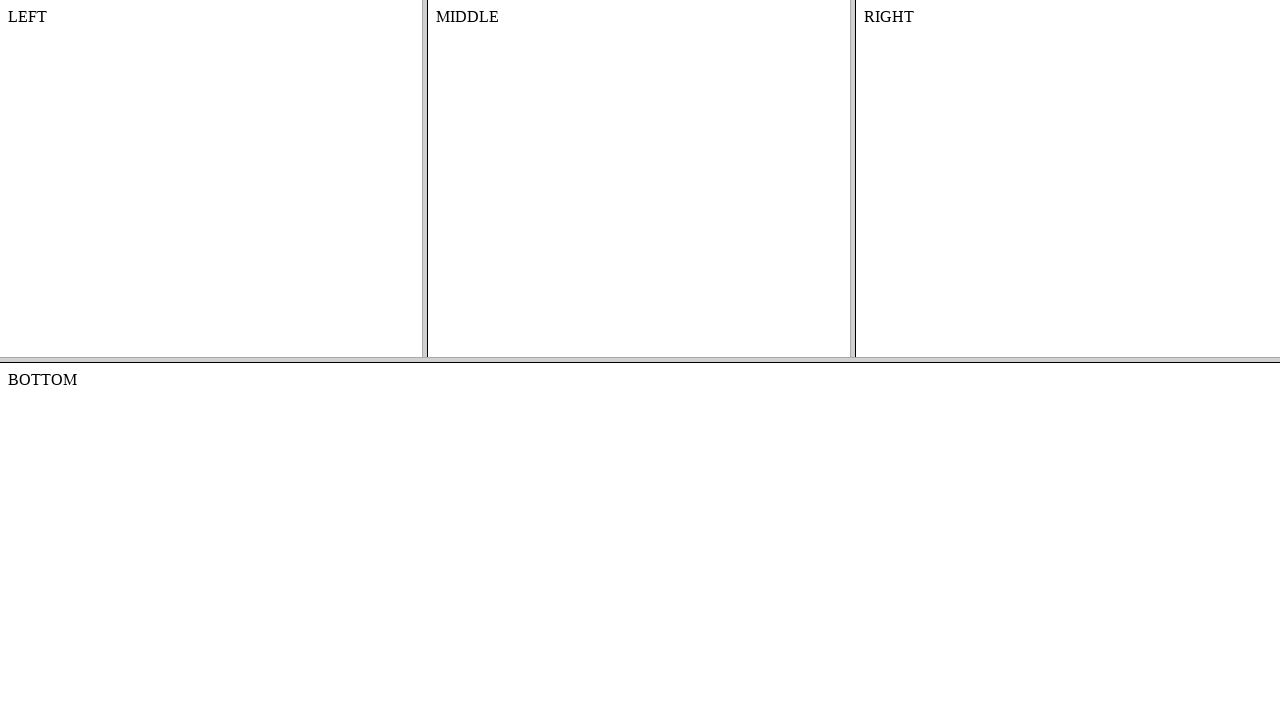

Printed content text to console
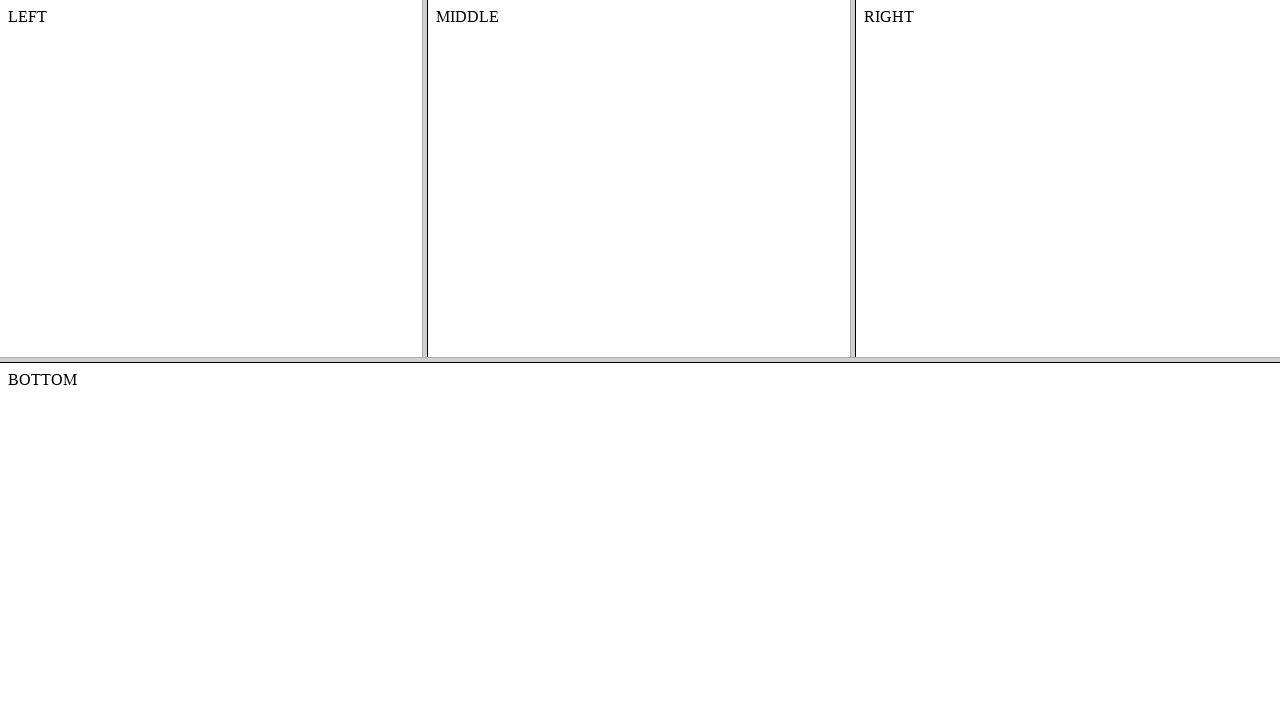

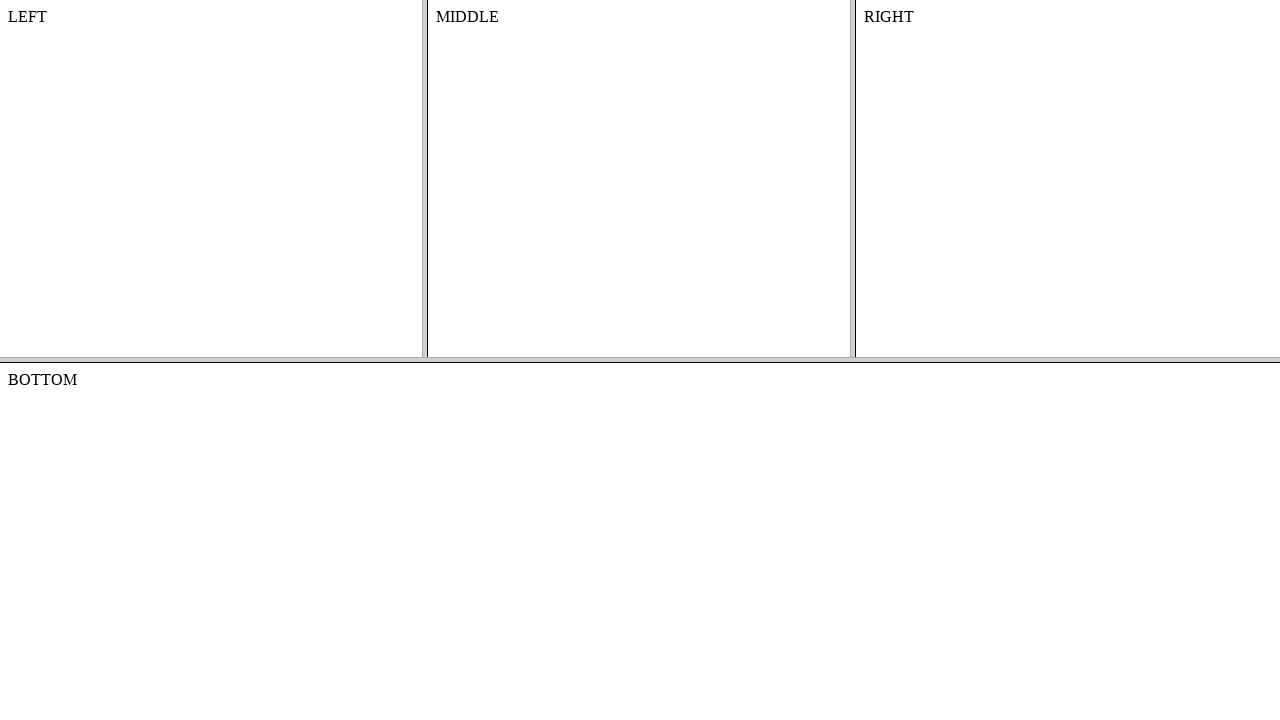